Tests window handling functionality by opening a new window, switching between windows, and verifying content in both windows

Starting URL: http://the-internet.herokuapp.com/

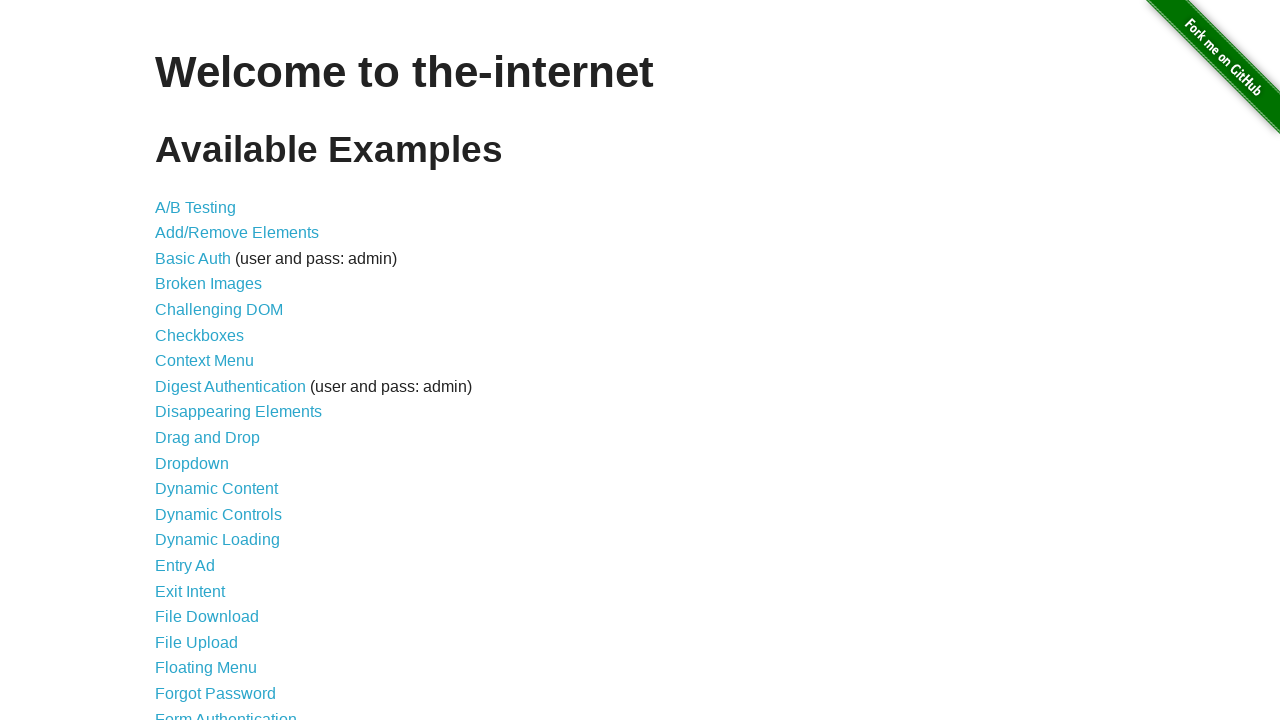

Clicked on Multiple Windows link at (218, 369) on text=Multiple
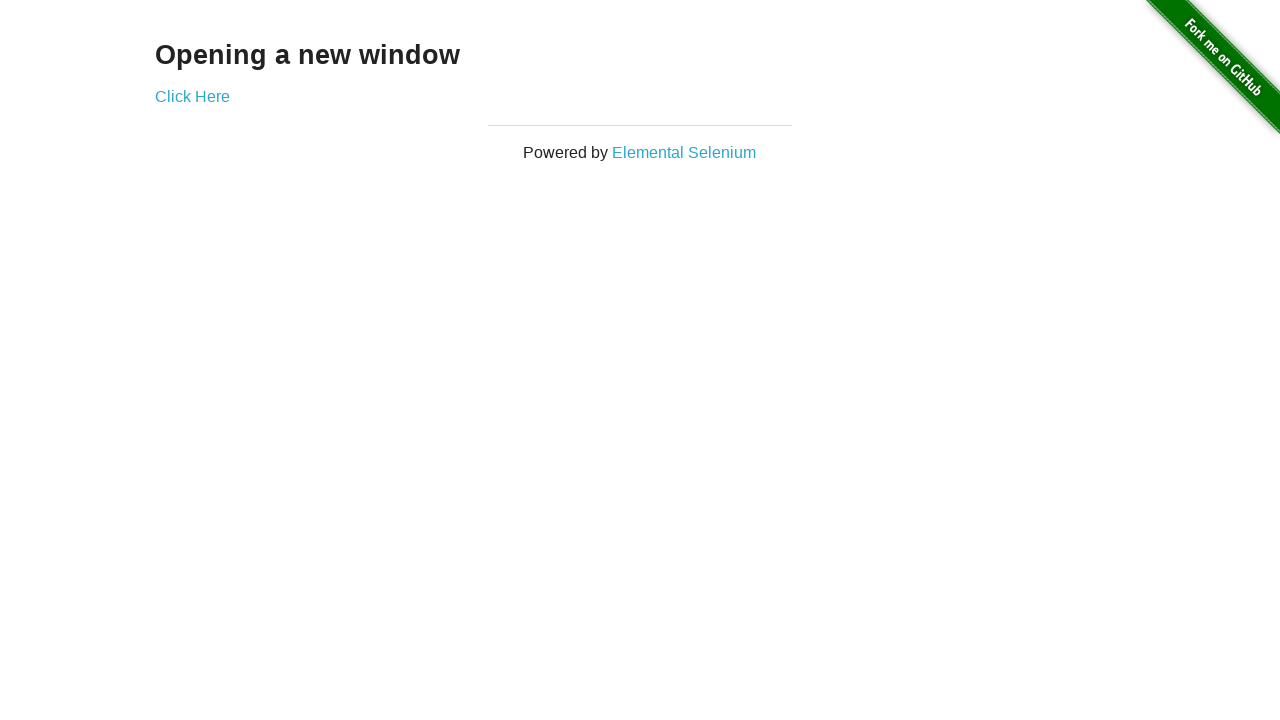

Clicked to open a new window at (192, 96) on xpath=//a[contains(text(),'Click')]
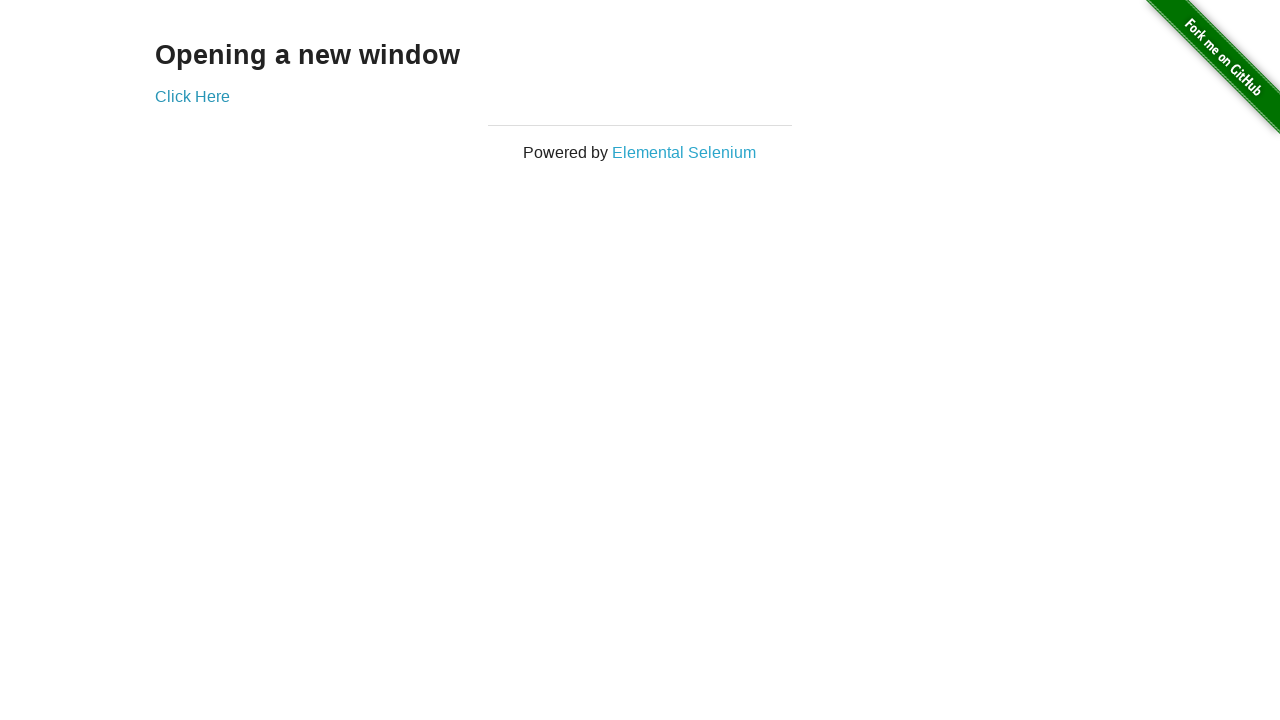

Retrieved text from new window: New Window
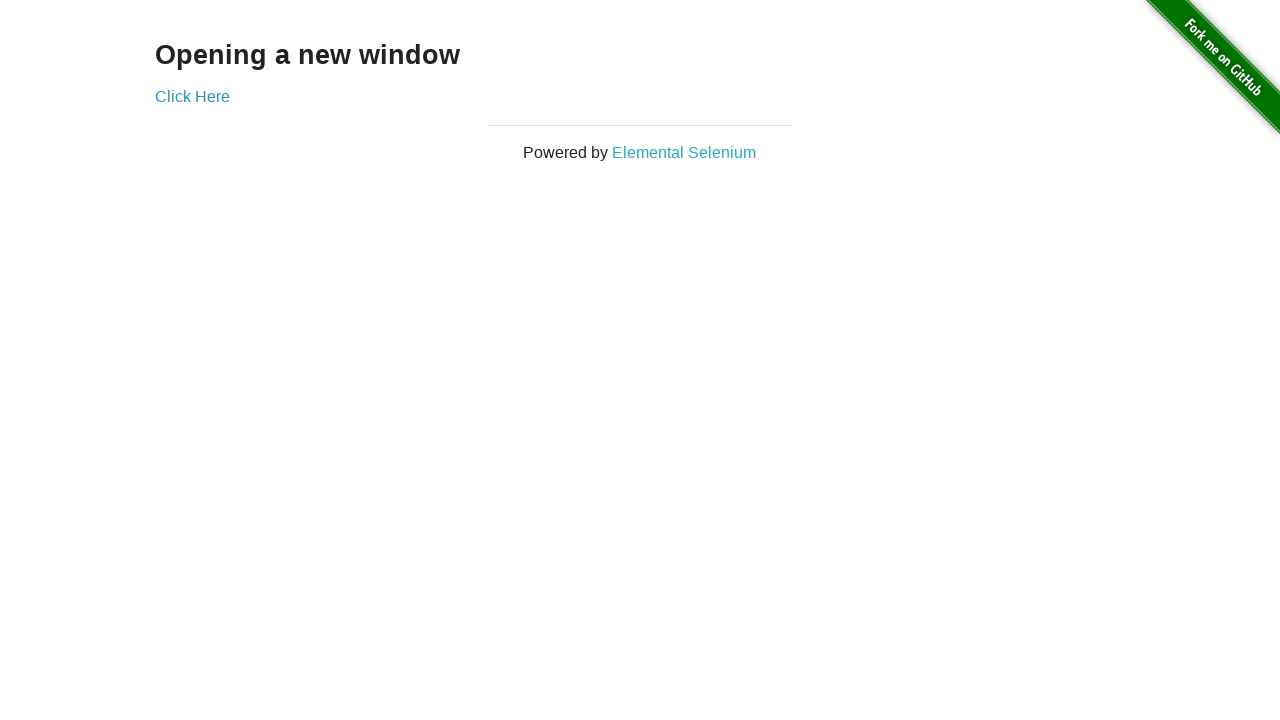

Retrieved text from original window: Opening a new window
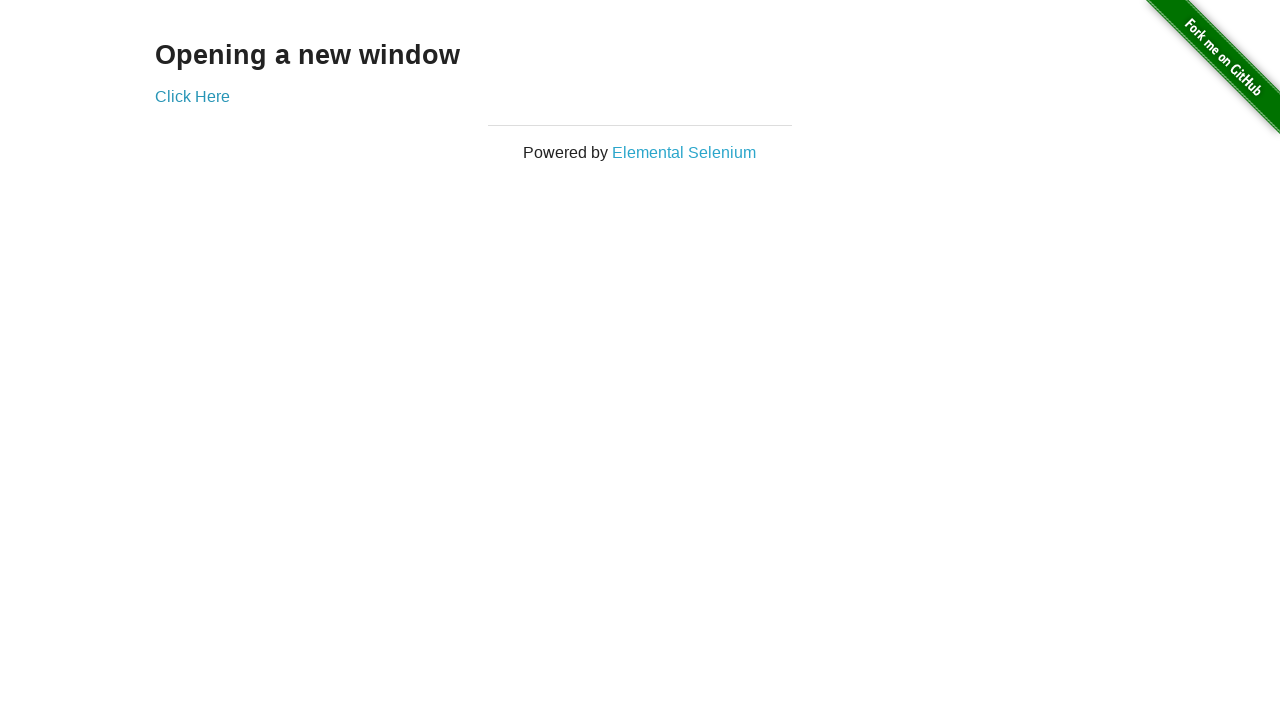

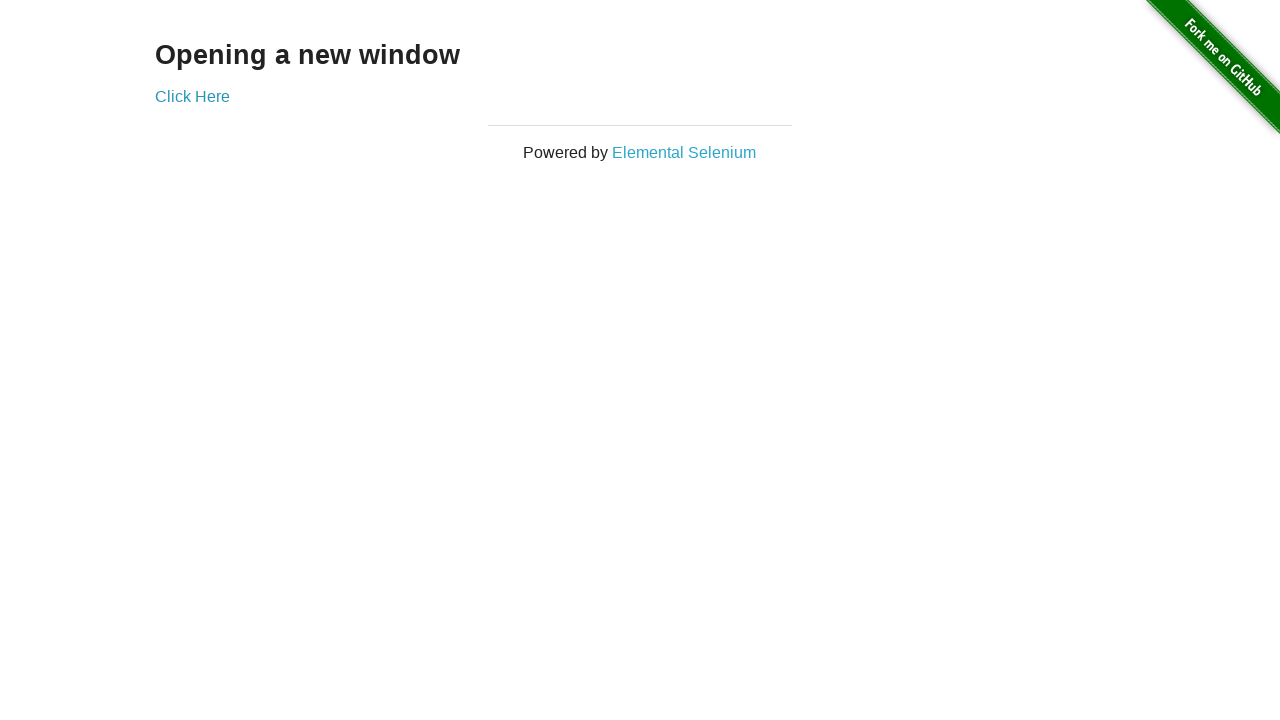